Tests filling the 'Full Name' text box field on the DemoQA text box page and validates the input value is correctly entered.

Starting URL: https://demoqa.com/text-box

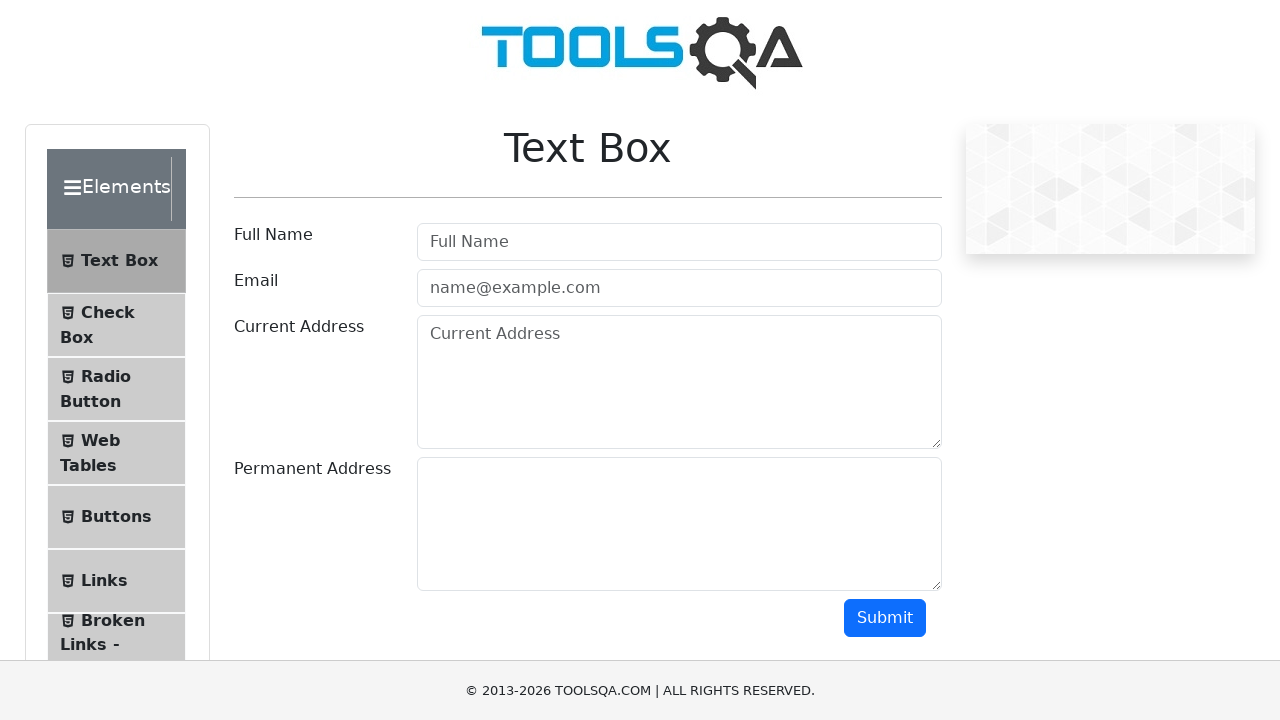

Filled Full Name field with 'Braian Ezequiel' on #userName
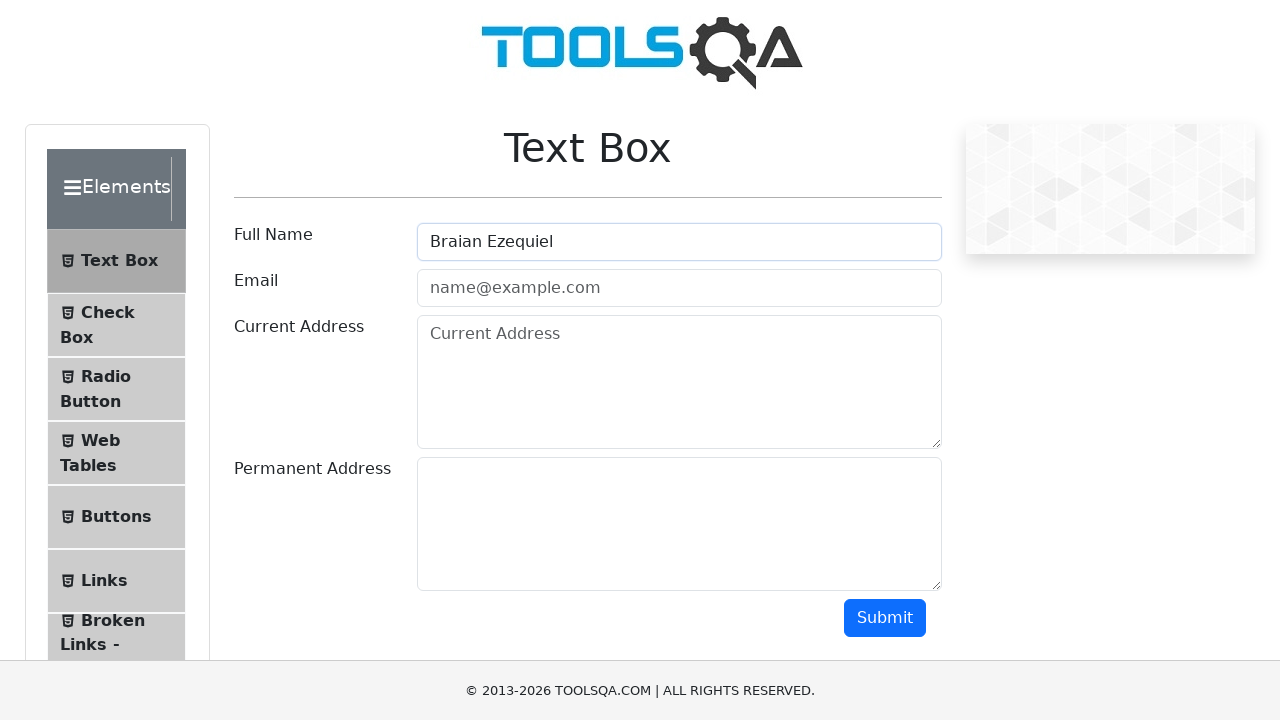

Retrieved Full Name field value: 'Braian Ezequiel'
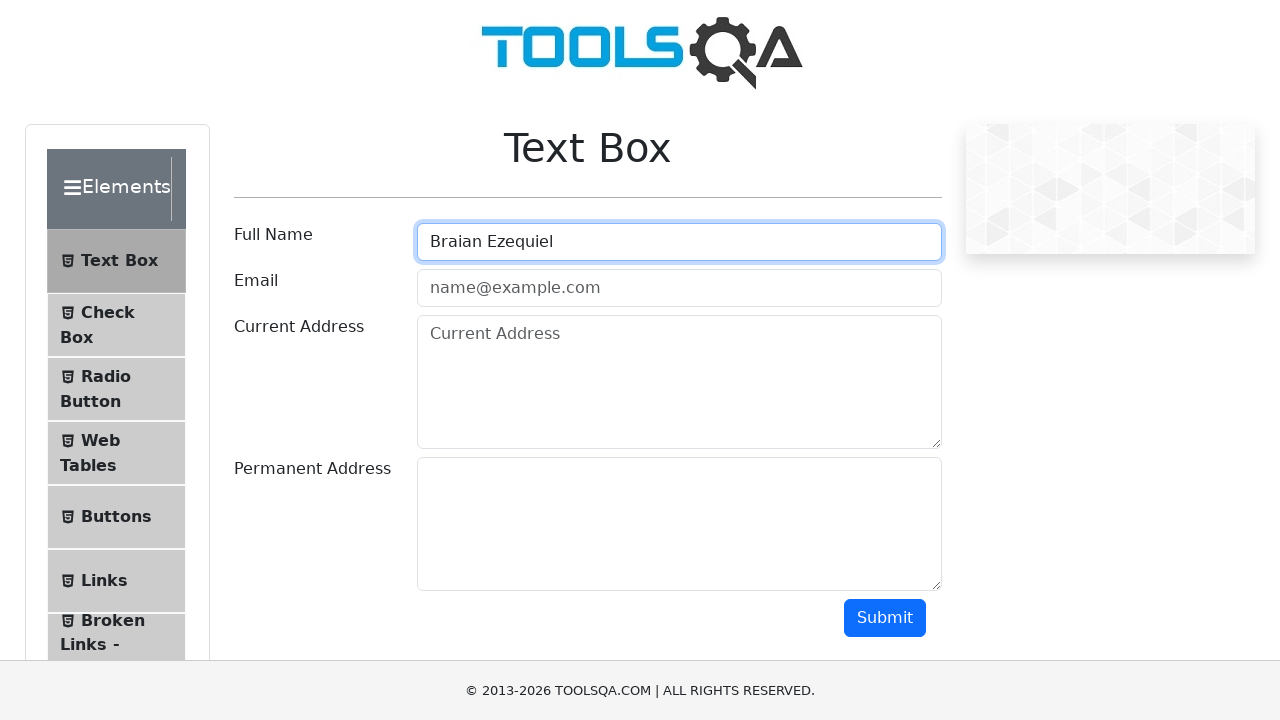

Verified Full Name field contains correct value 'Braian Ezequiel'
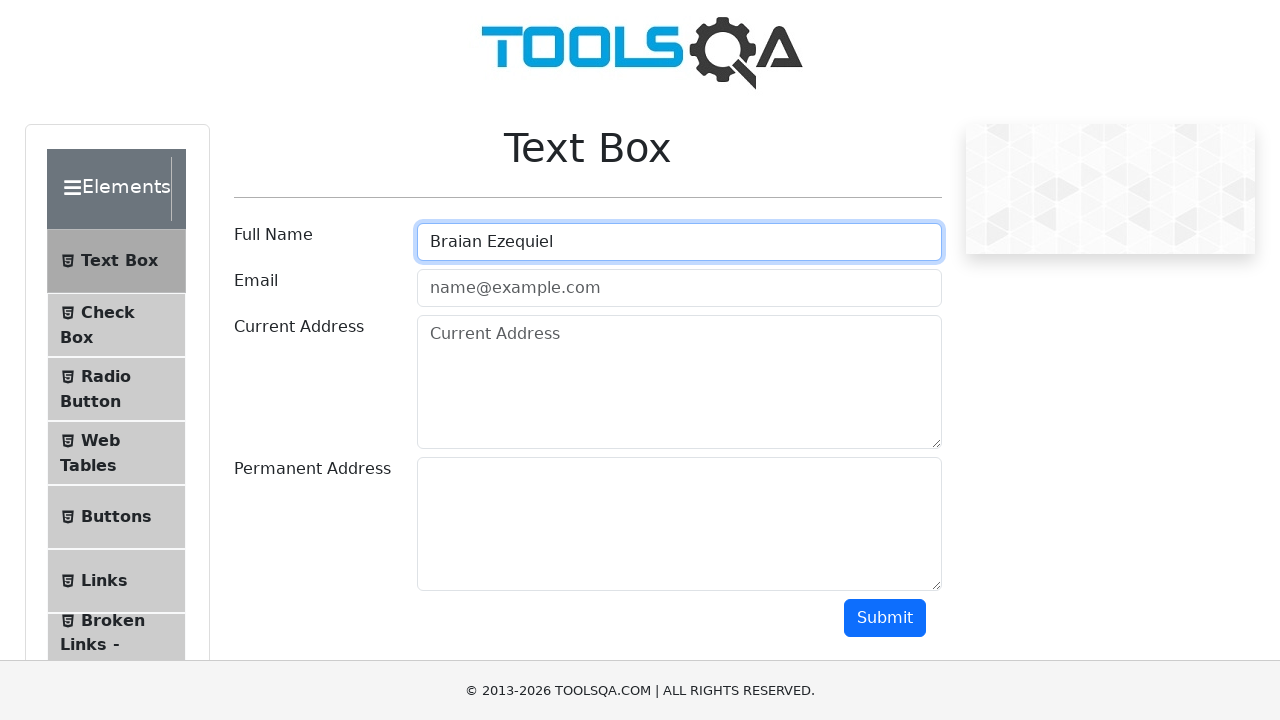

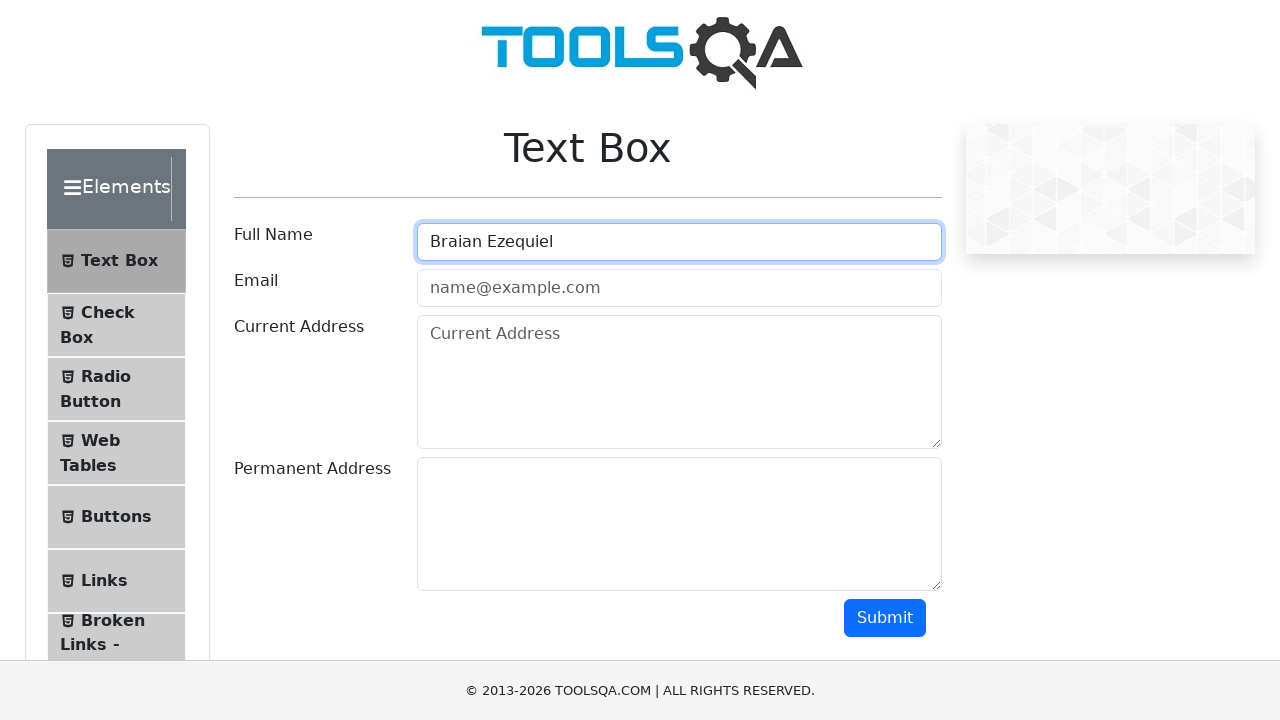